Tests horizontal slider functionality by clicking and dragging the slider element, then verifying the displayed value has changed from the initial value.

Starting URL: https://loopcamp.vercel.app/horizontal-slider.html

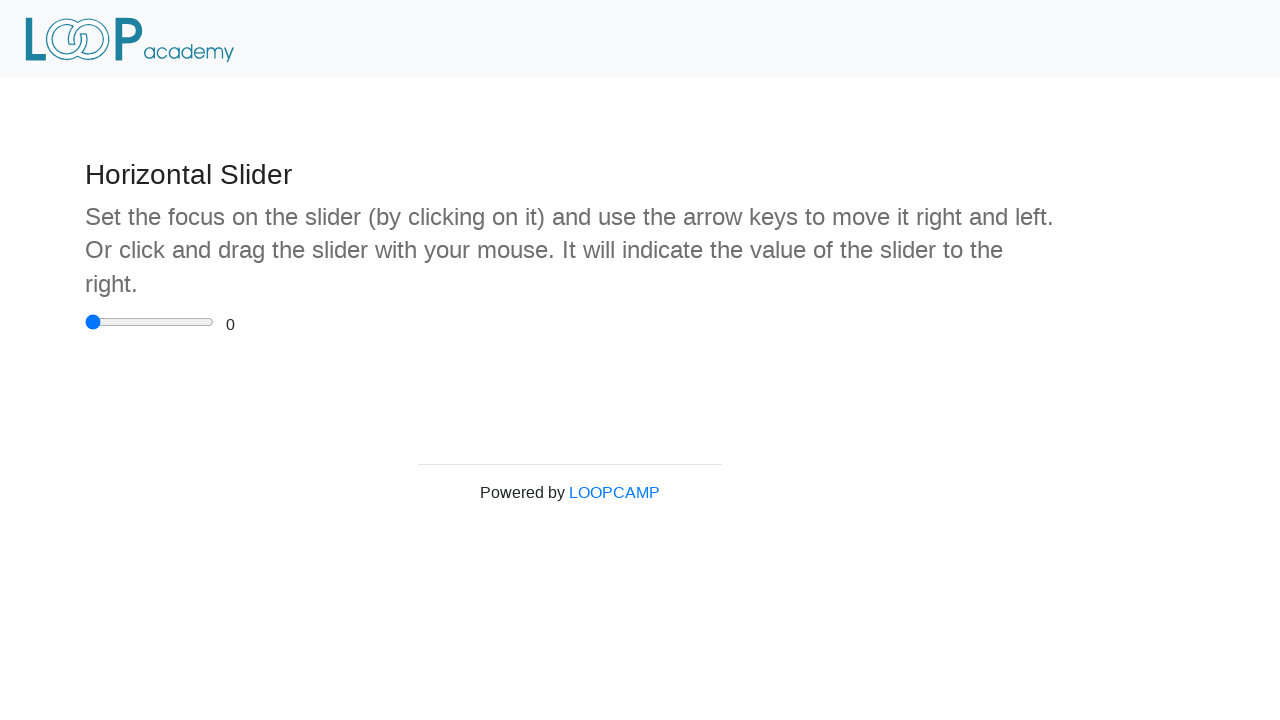

Located the horizontal slider input element
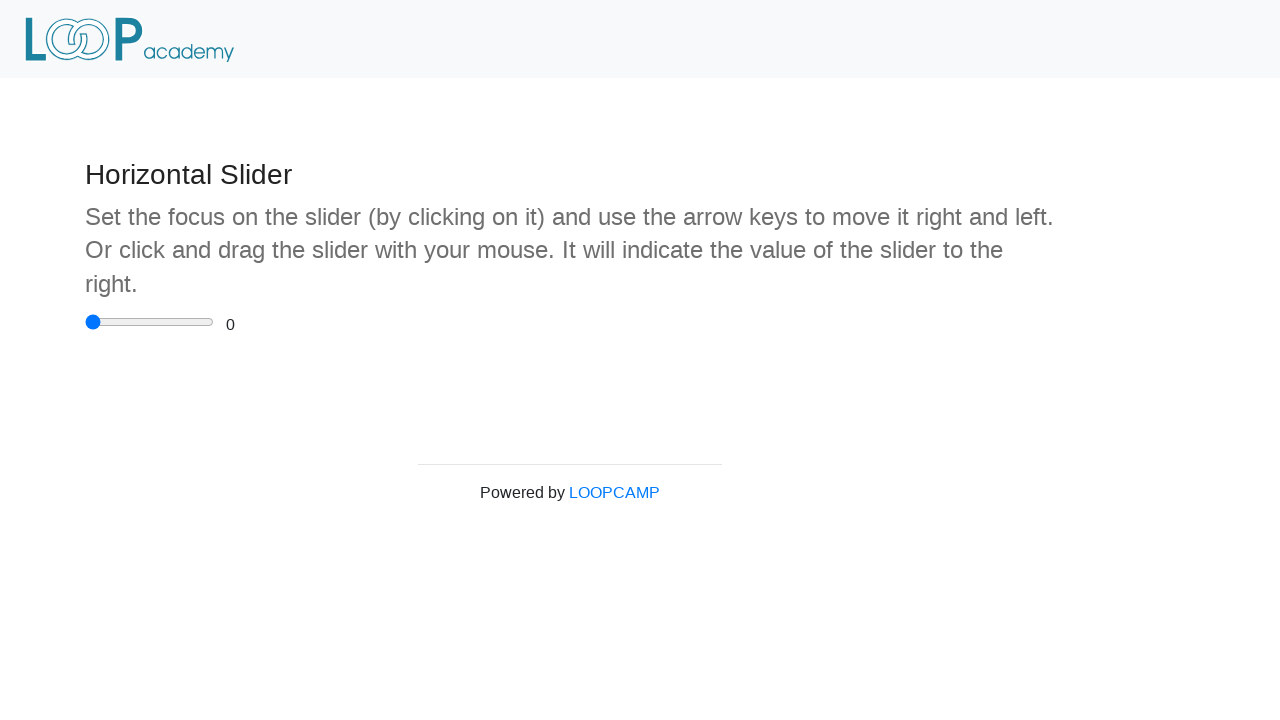

Retrieved slider bounding box for position calculation
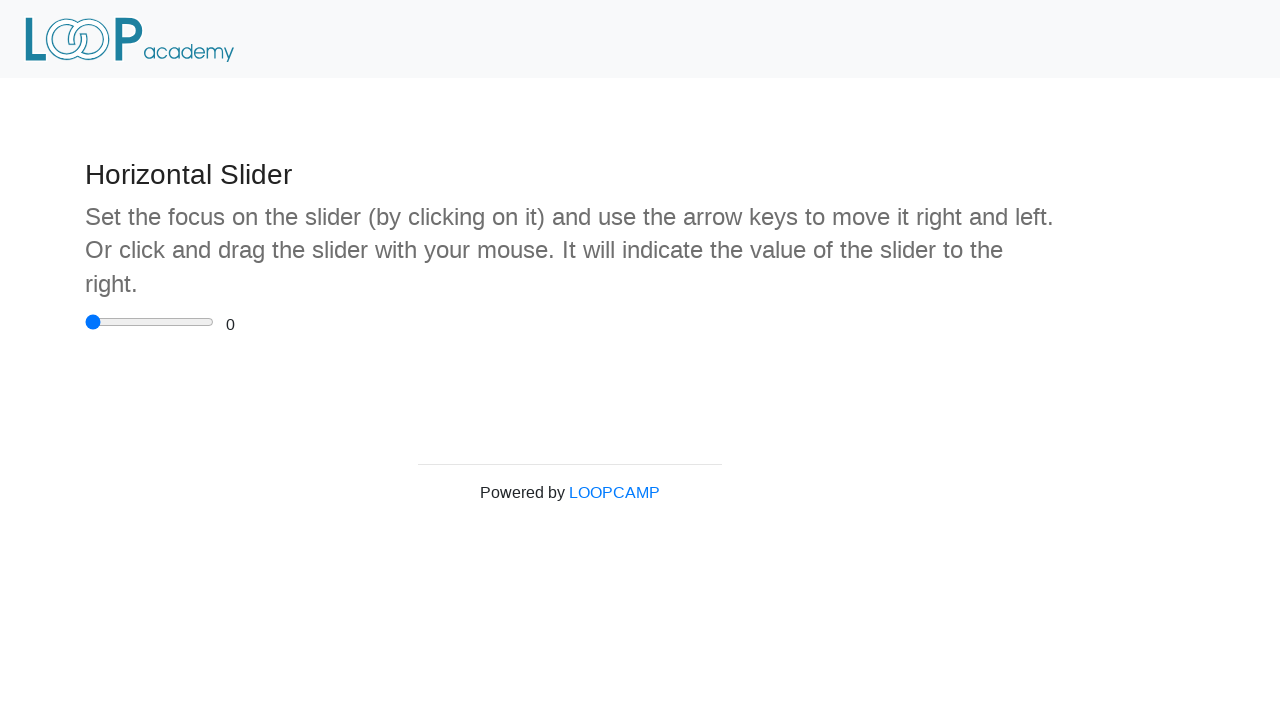

Clicked on the slider element at (150, 322) on input[type='range']
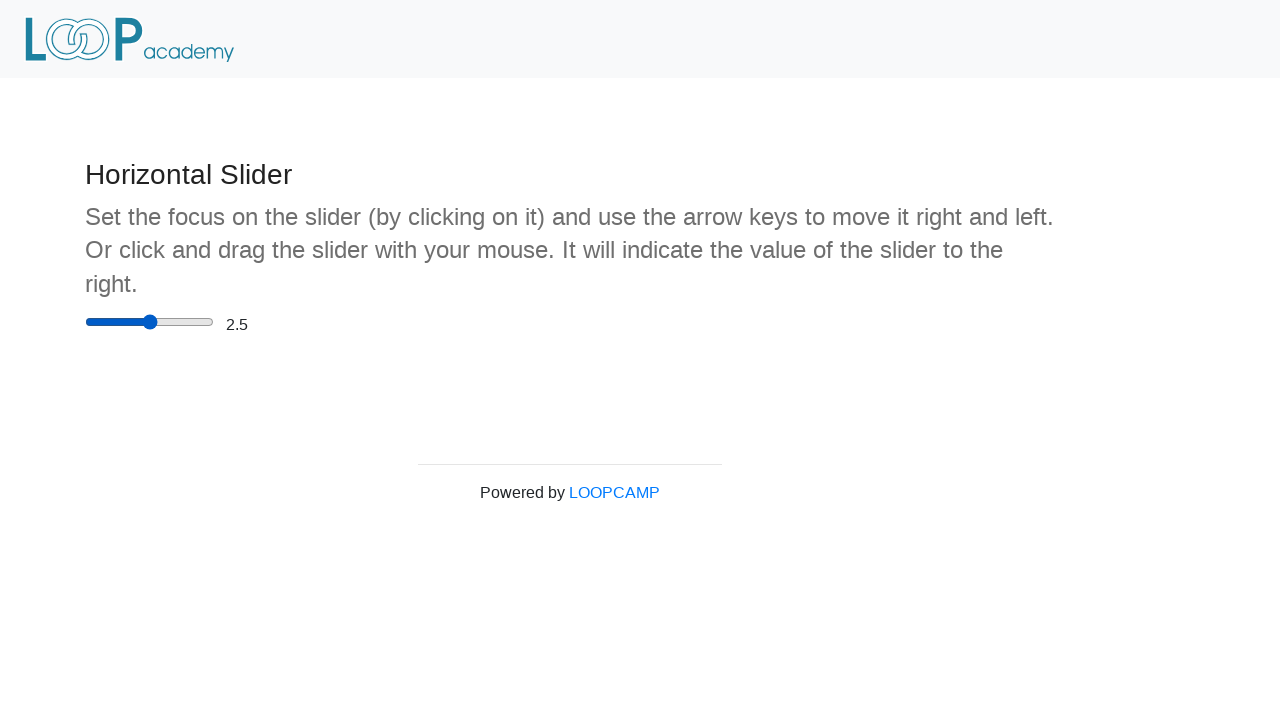

Moved mouse to center of slider at (150, 322)
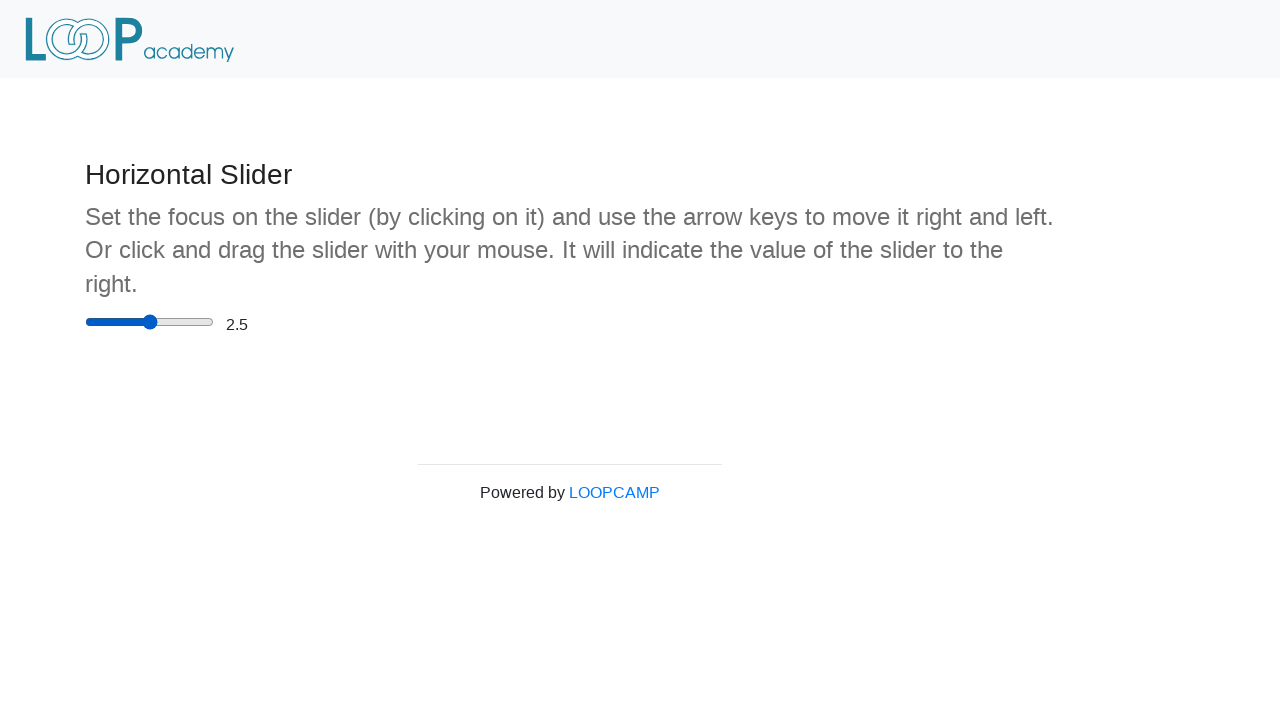

Pressed mouse button down on slider at (150, 322)
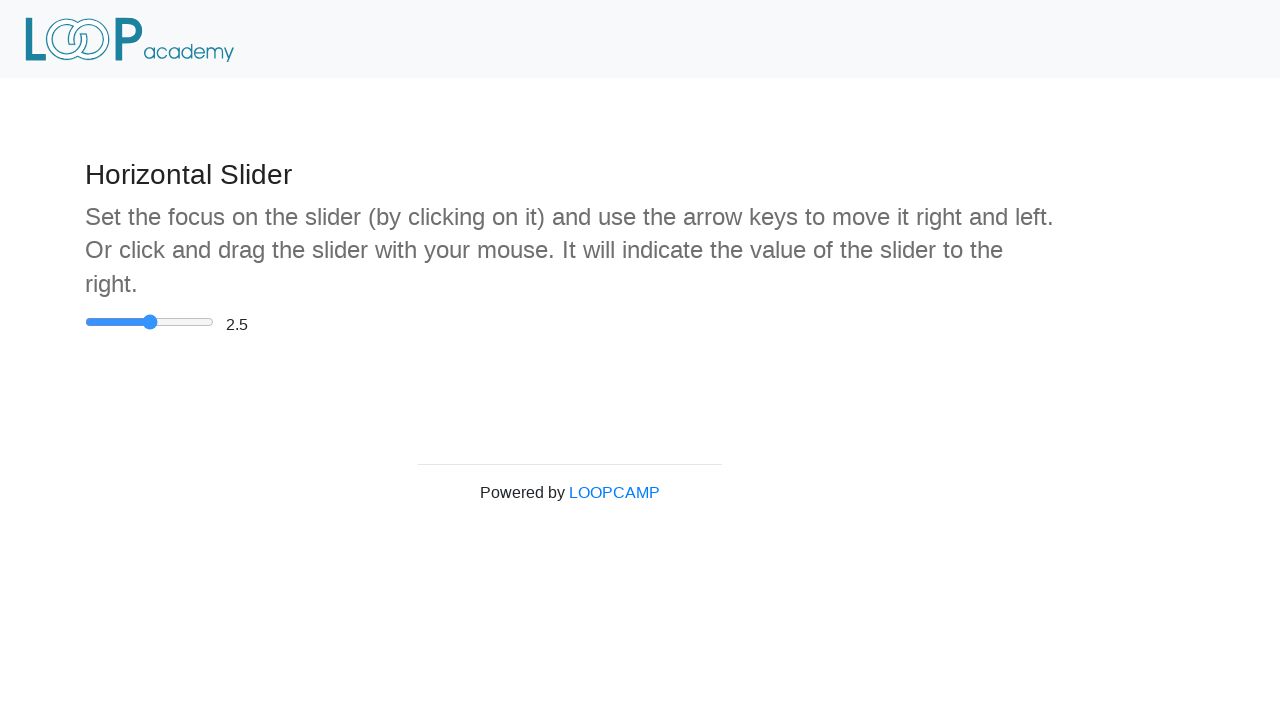

Dragged slider 20 pixels to the right at (170, 322)
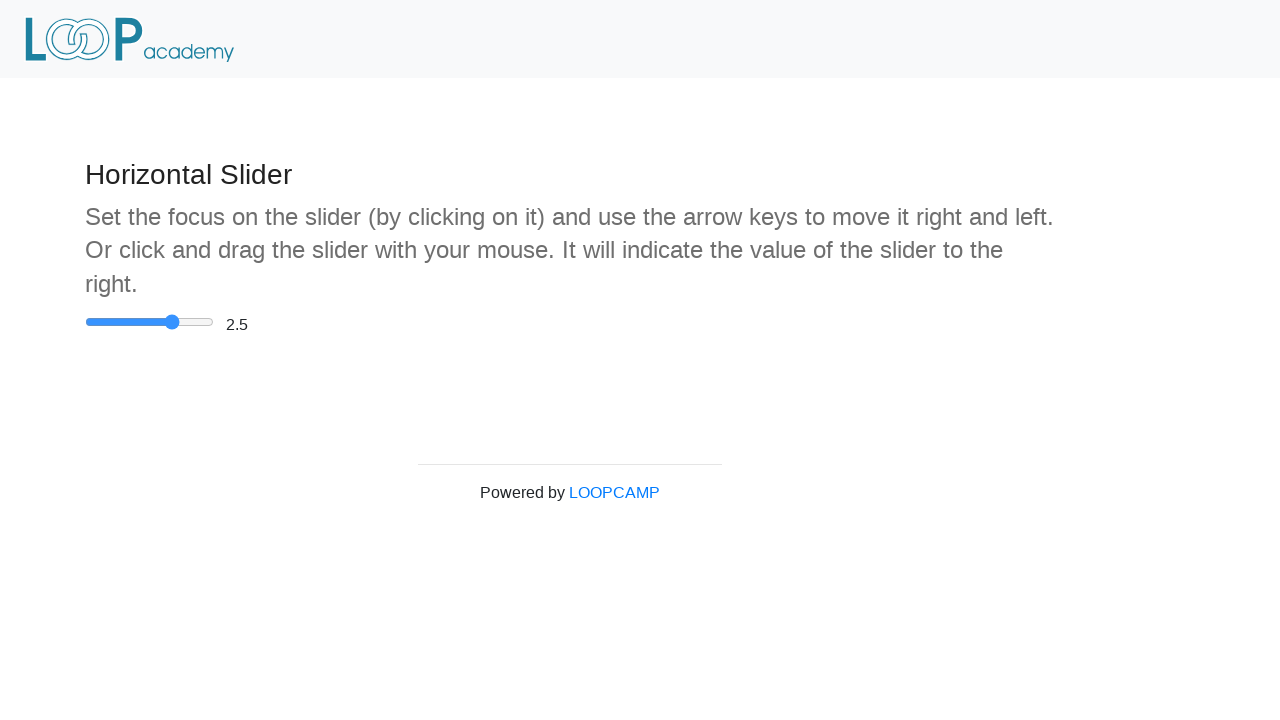

Released mouse button to complete slider drag at (170, 322)
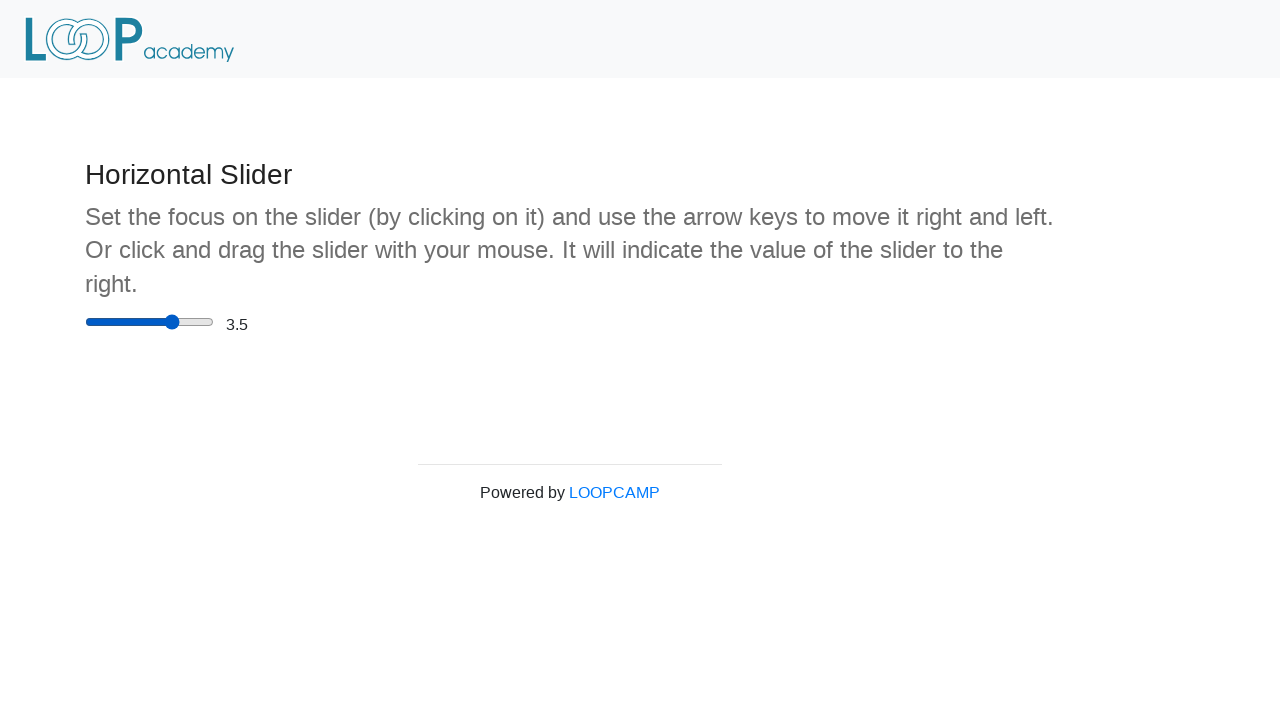

Located the range value display element
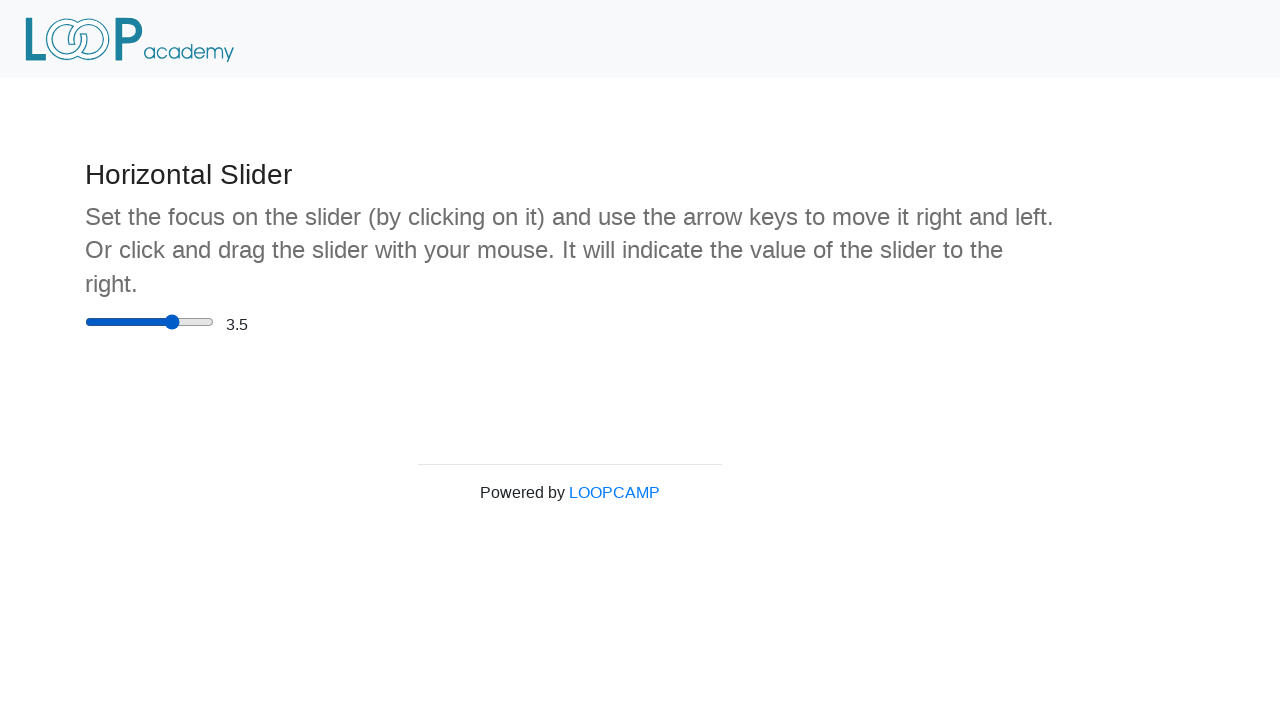

Retrieved slider value text: '3.5'
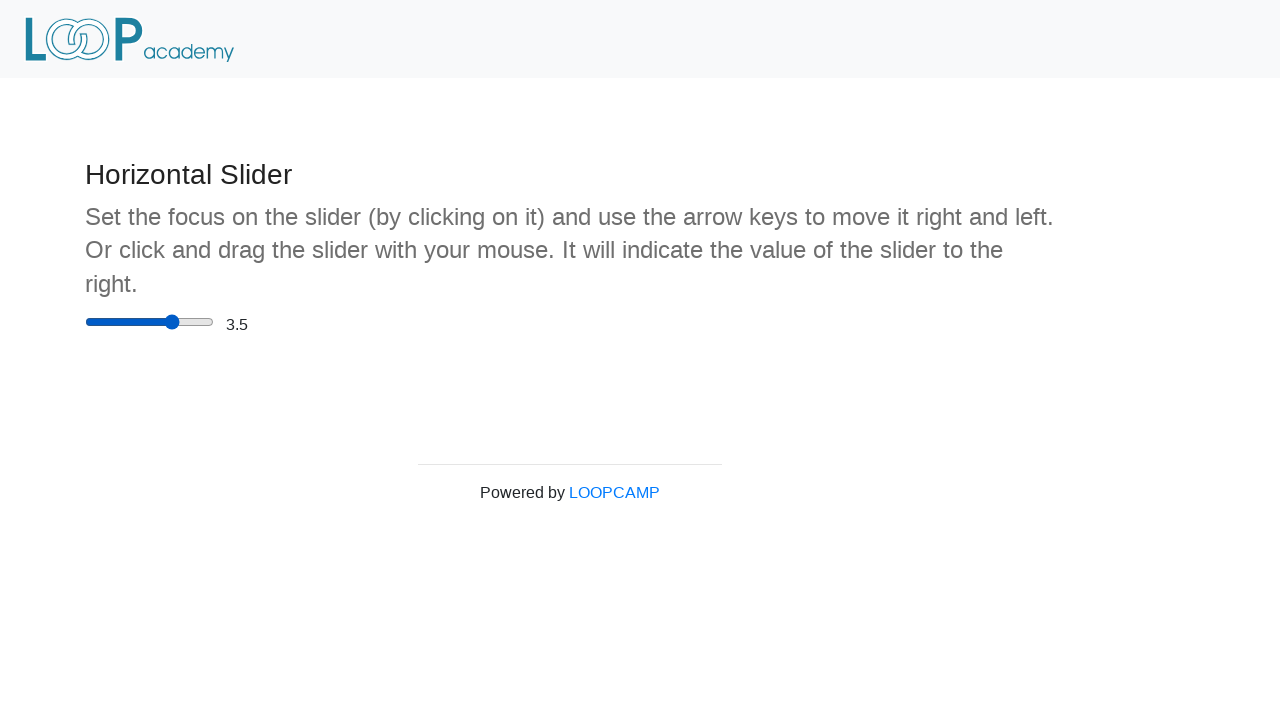

Verified slider value changed from initial value of 0
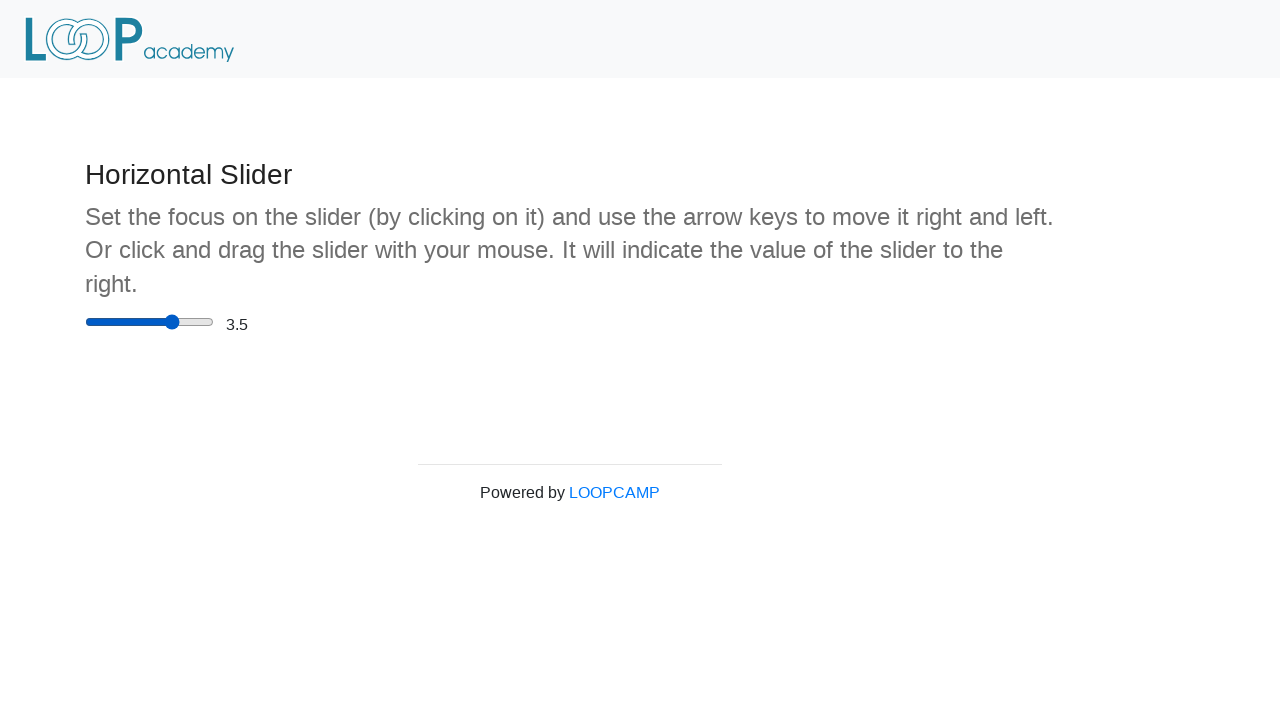

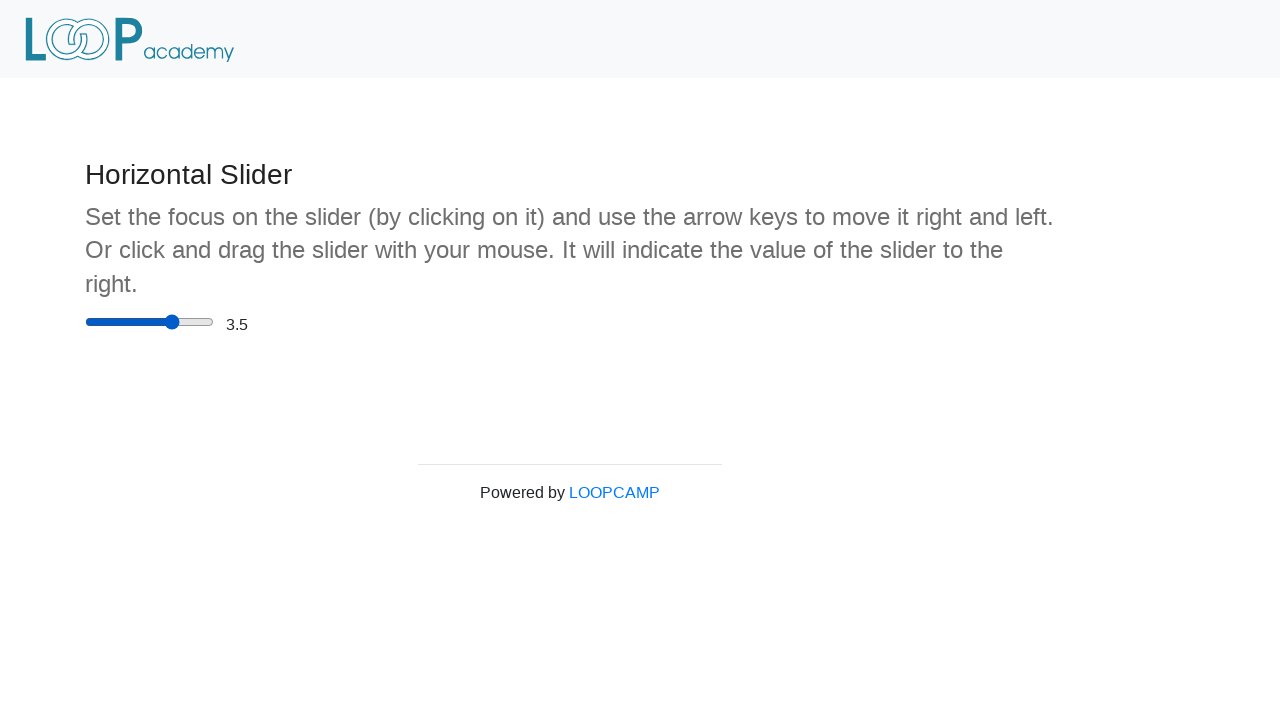